Tests JavaScript confirm dialog by triggering it and testing both accept and dismiss actions

Starting URL: https://www.hyrtutorials.com/p/alertsdemo.html

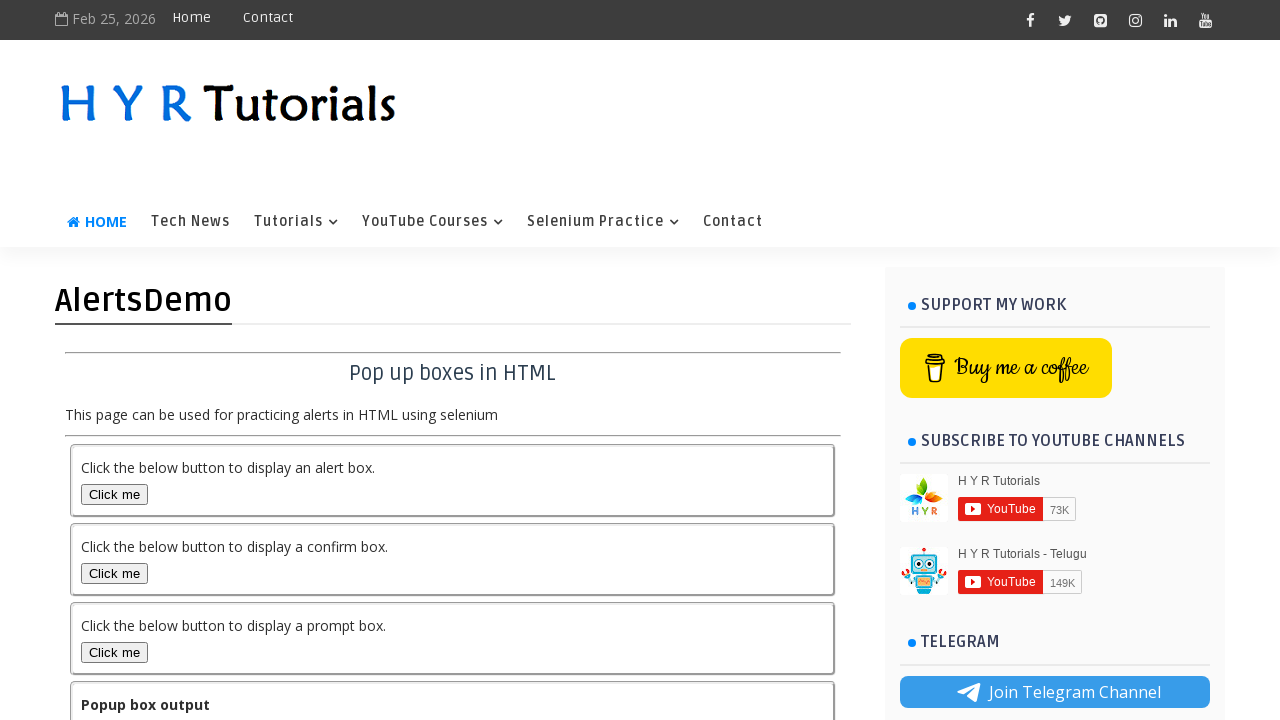

Clicked confirm box button and accepted the dialog at (114, 573) on #confirmBox
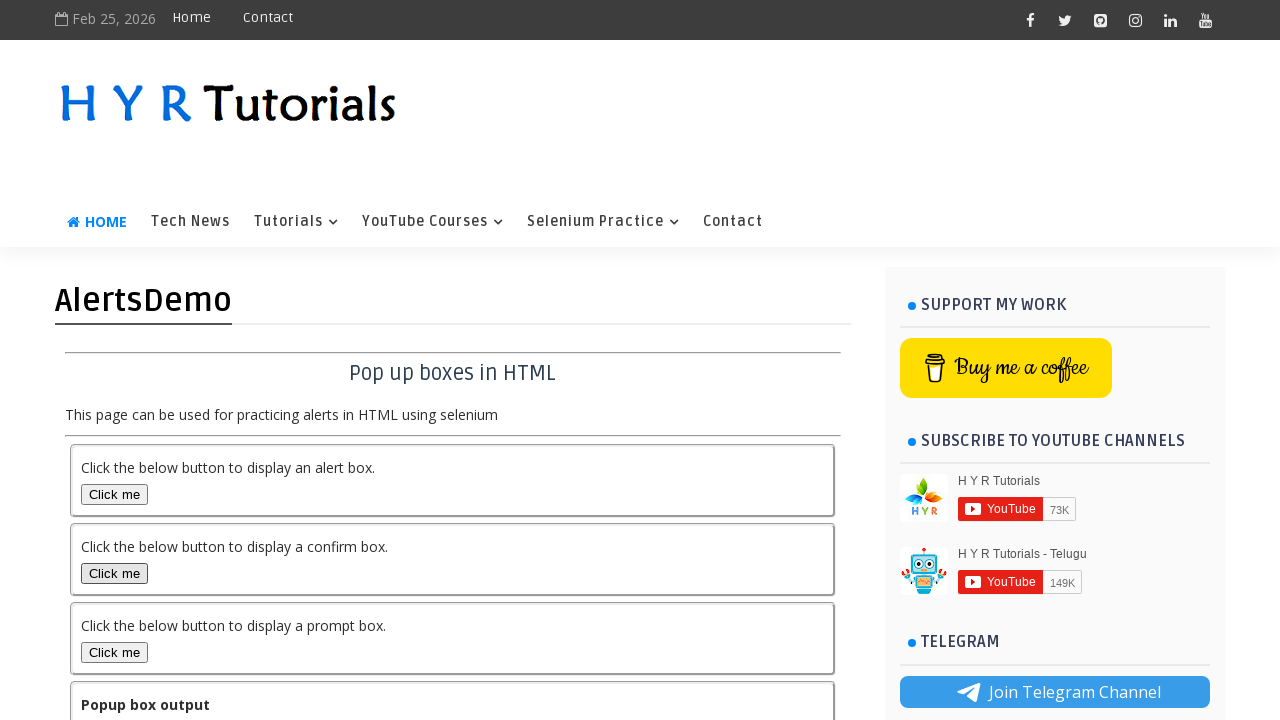

Output element loaded after accepting confirm dialog
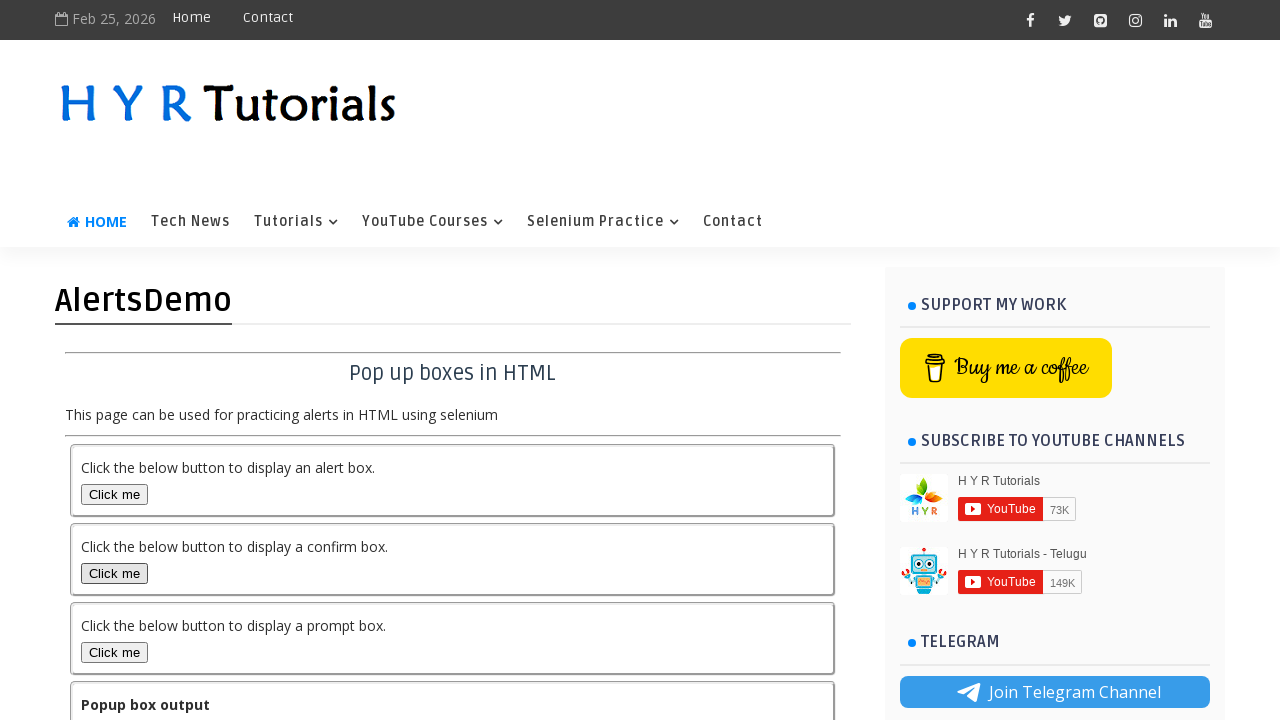

Clicked confirm box button and dismissed the dialog at (114, 573) on #confirmBox
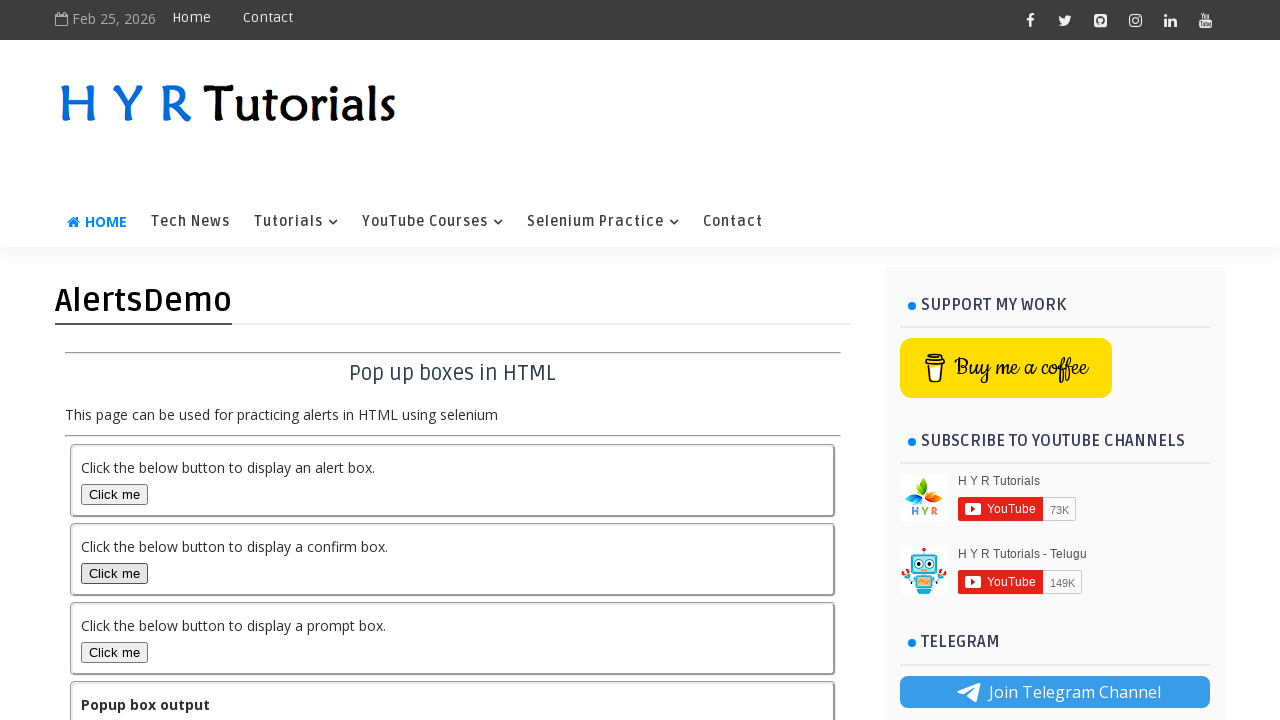

Output element loaded after dismissing confirm dialog
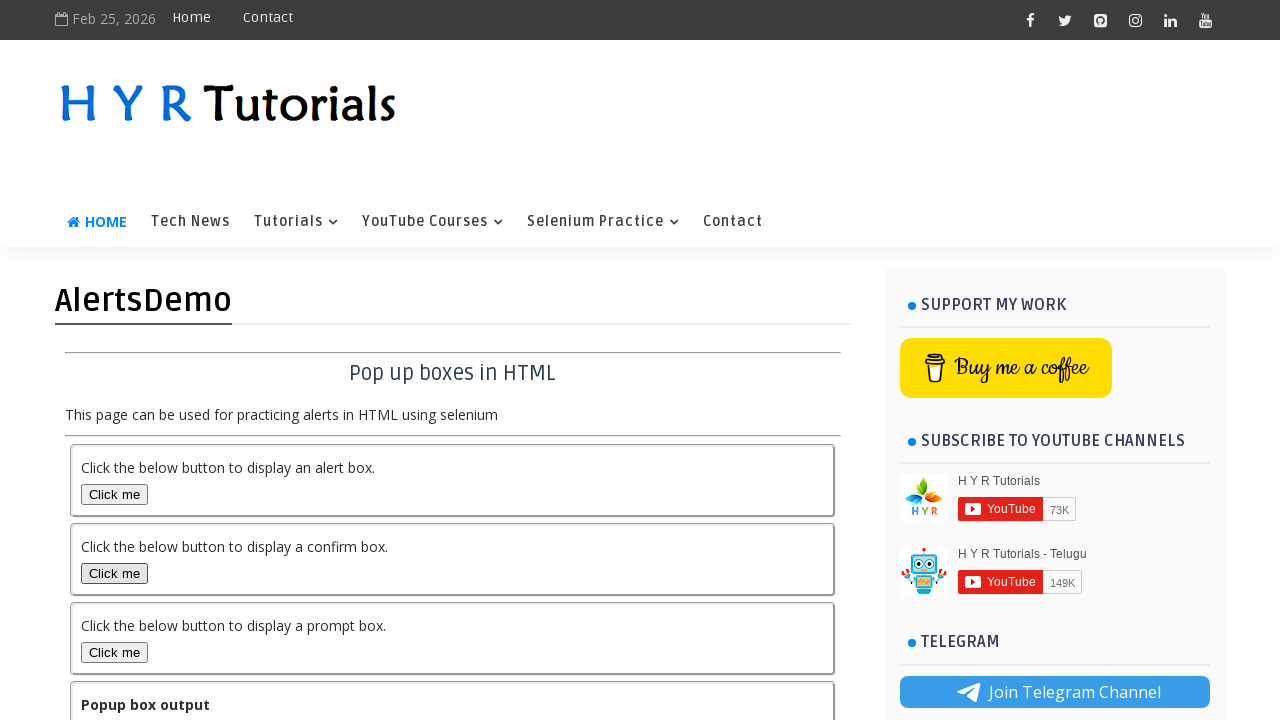

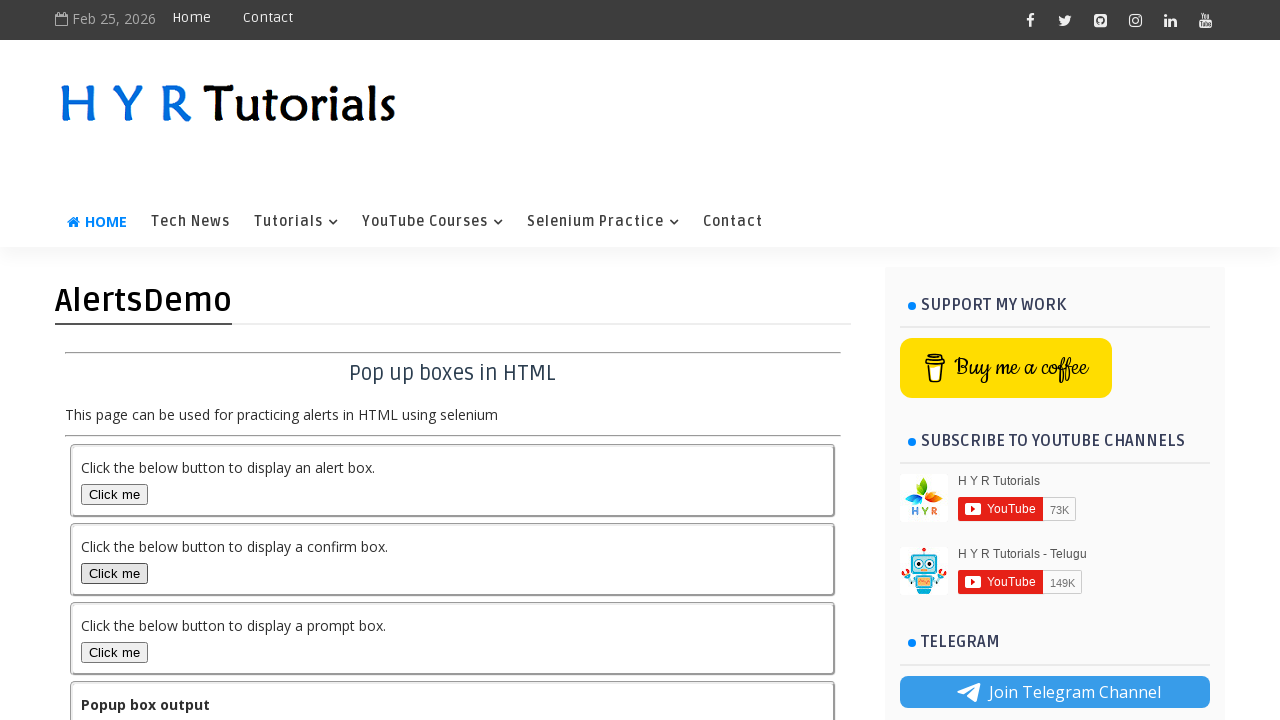